Tests alert handling by triggering an alert dialog and accepting it

Starting URL: https://demo.automationtesting.in/Alerts.html

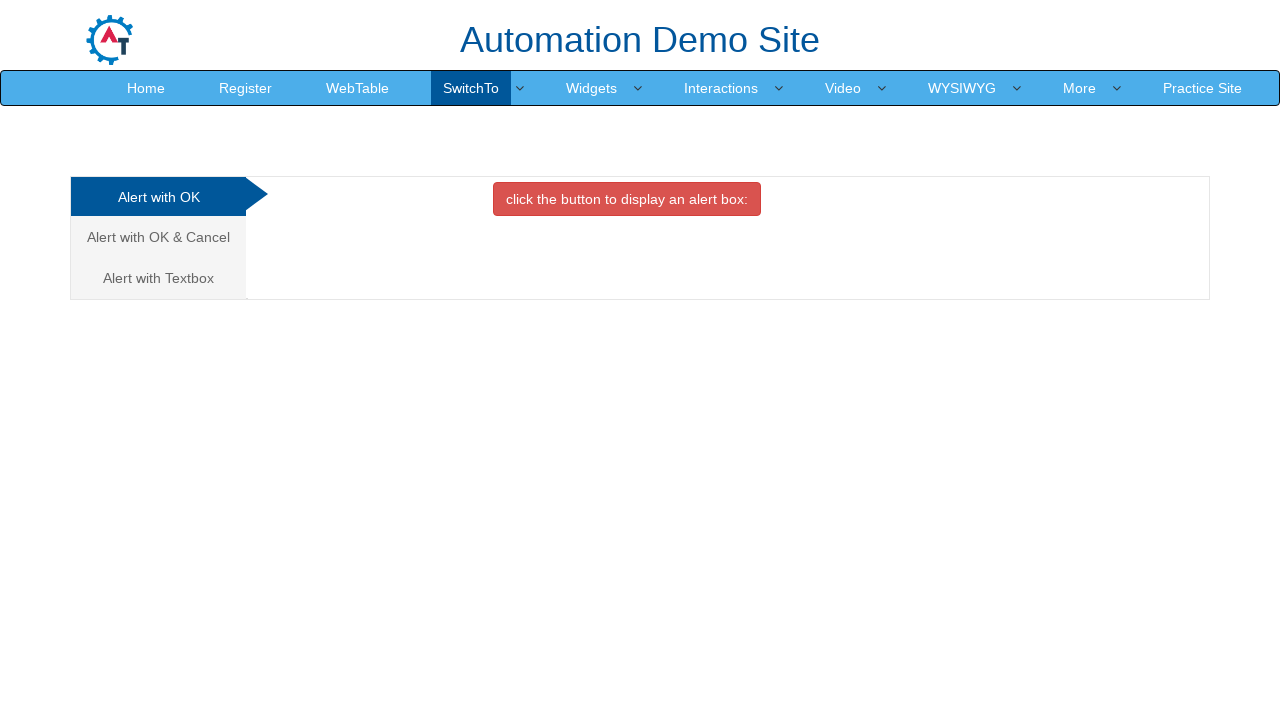

Clicked the alert trigger button at (627, 199) on xpath=//button[@class='btn btn-danger']
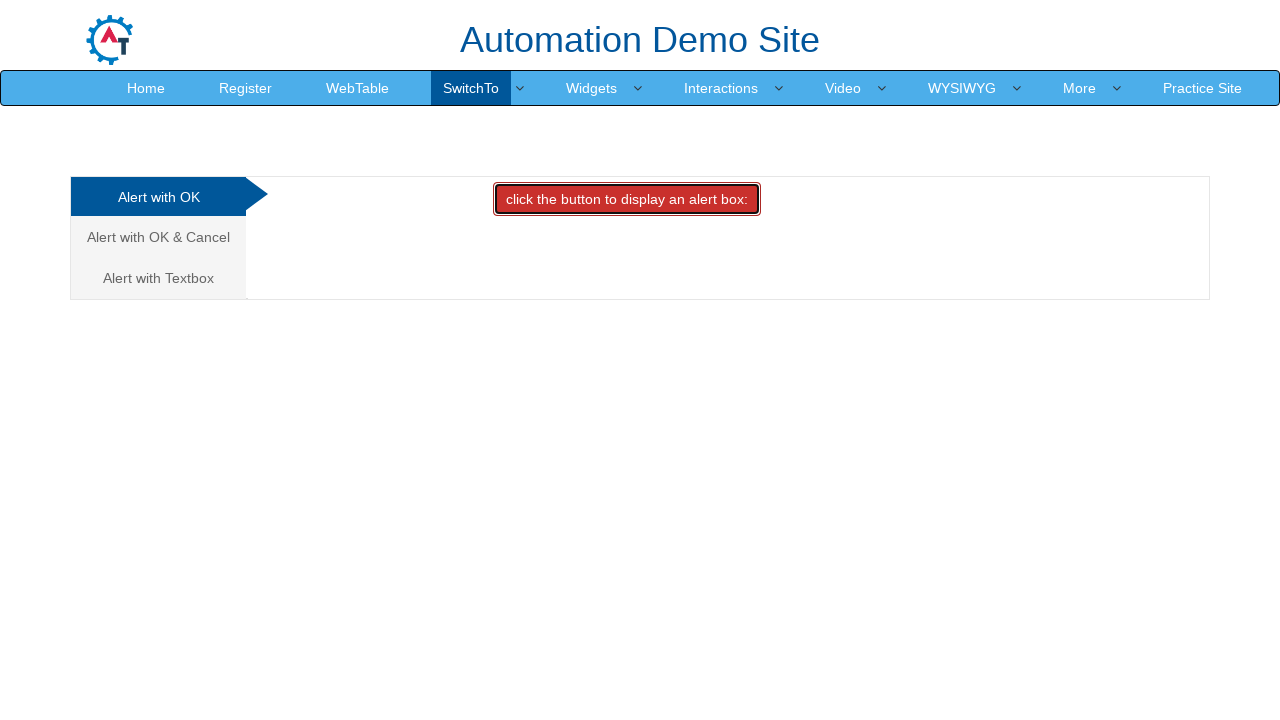

Set up alert dialog handler to accept dialogs
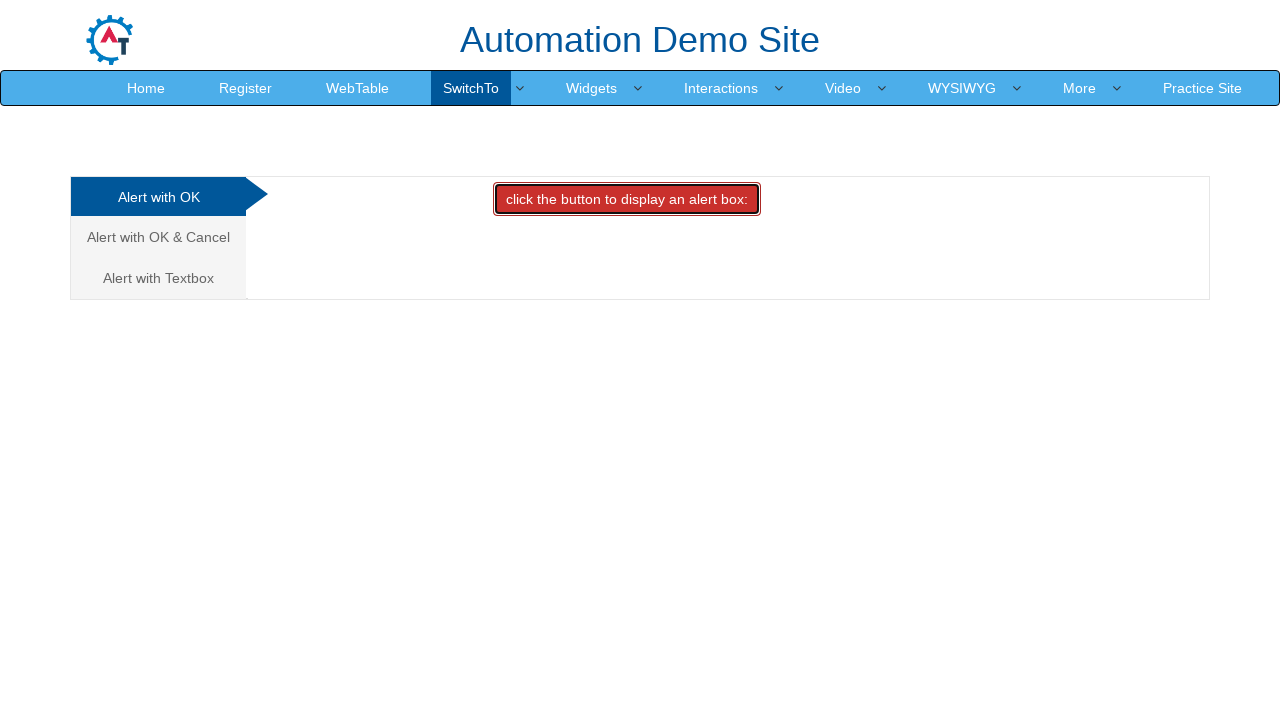

Clicked the alert trigger button again and accepted the alert dialog at (627, 199) on xpath=//button[@class='btn btn-danger']
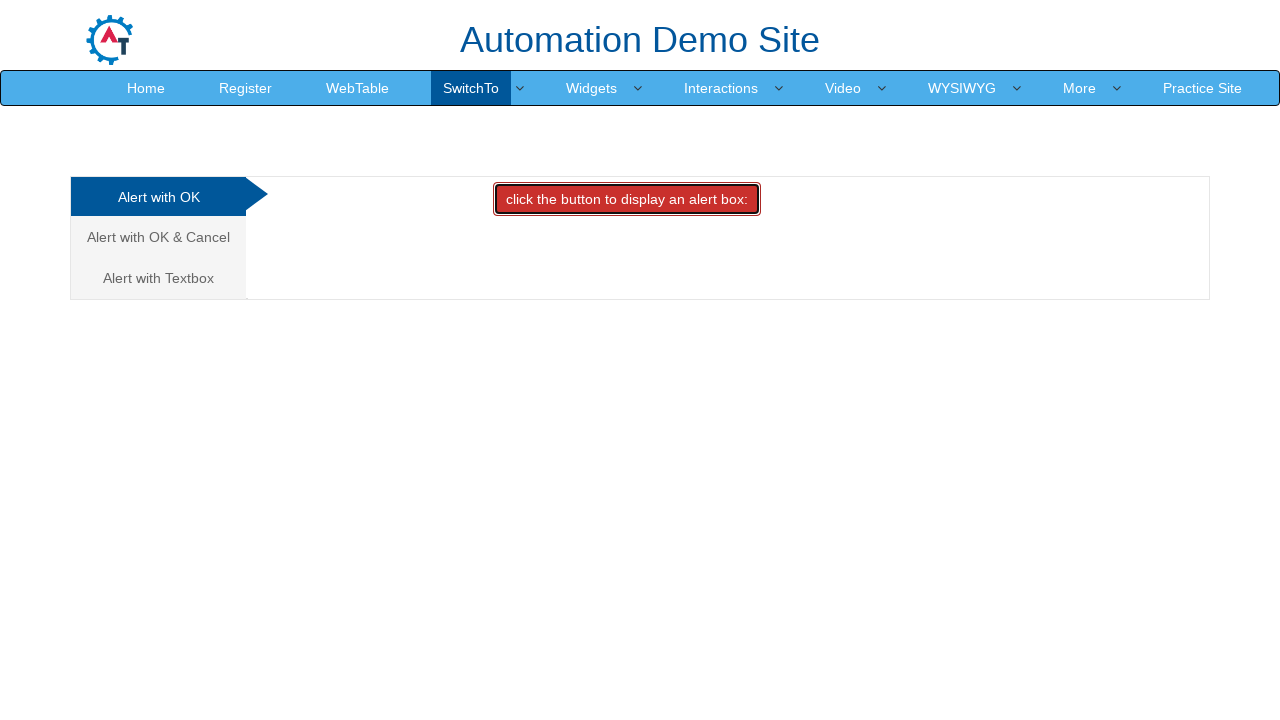

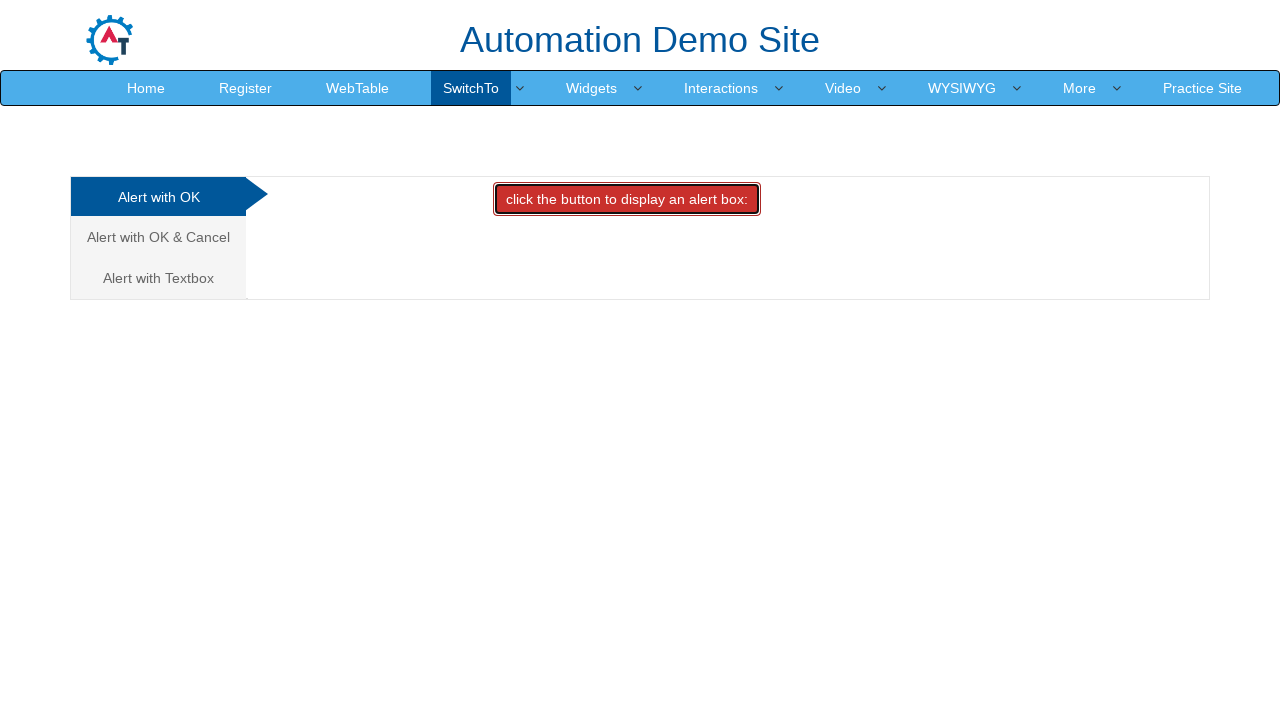